Comprehensive test of a practice automation website including form filling, checkbox/radio button selection, dropdown selection, date picker interaction, table data extraction, and multi-select operations

Starting URL: https://testautomationpractice.blogspot.com/

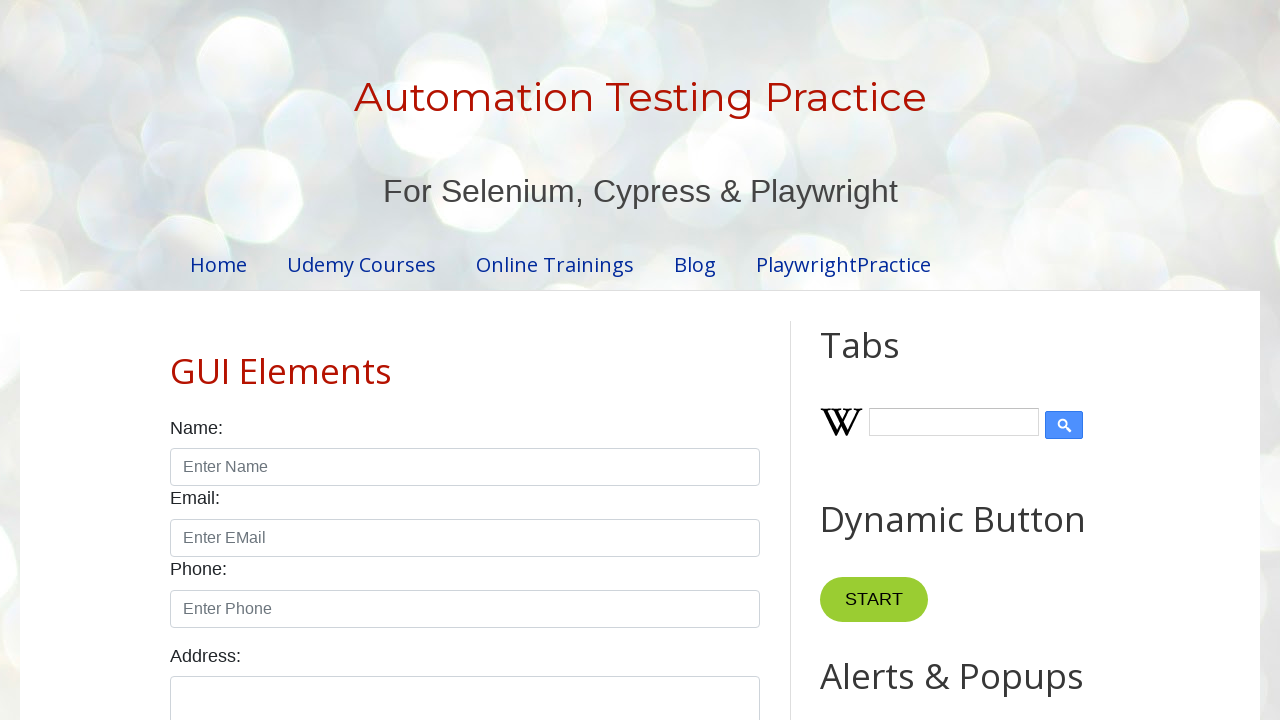

Selected Sunday checkbox at (176, 360) on input#sunday
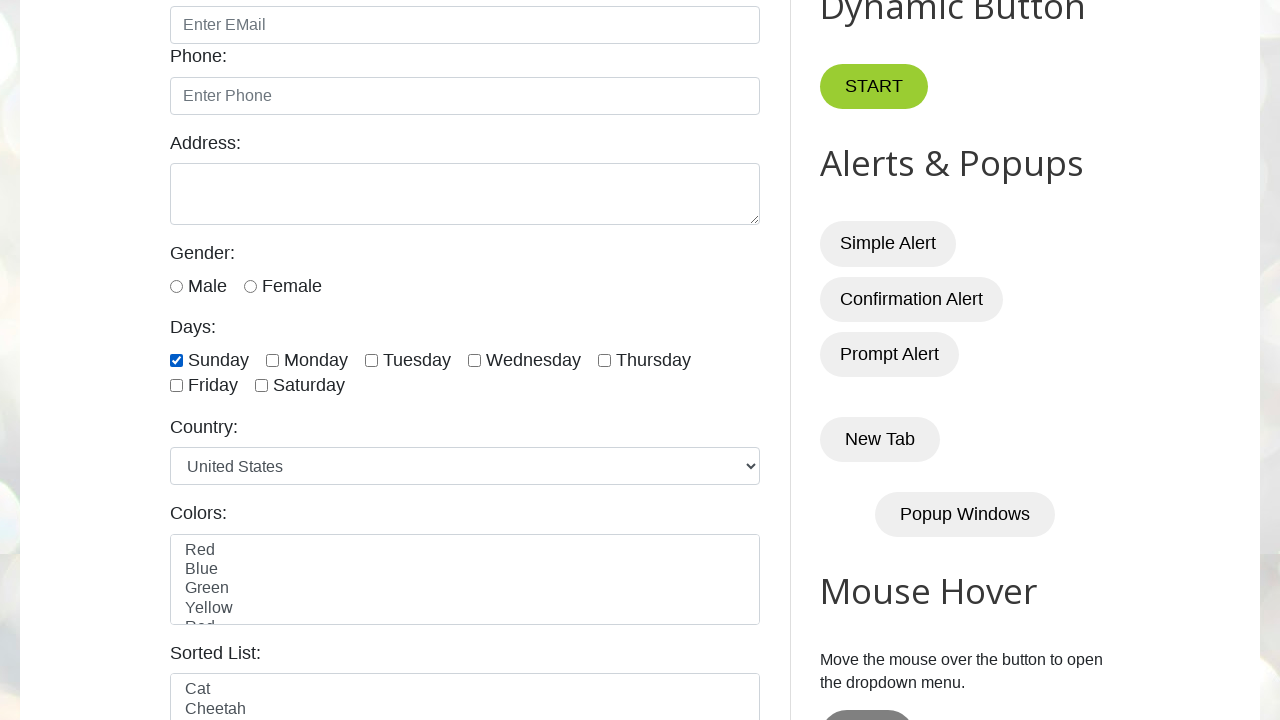

Selected Monday checkbox at (272, 360) on input#monday
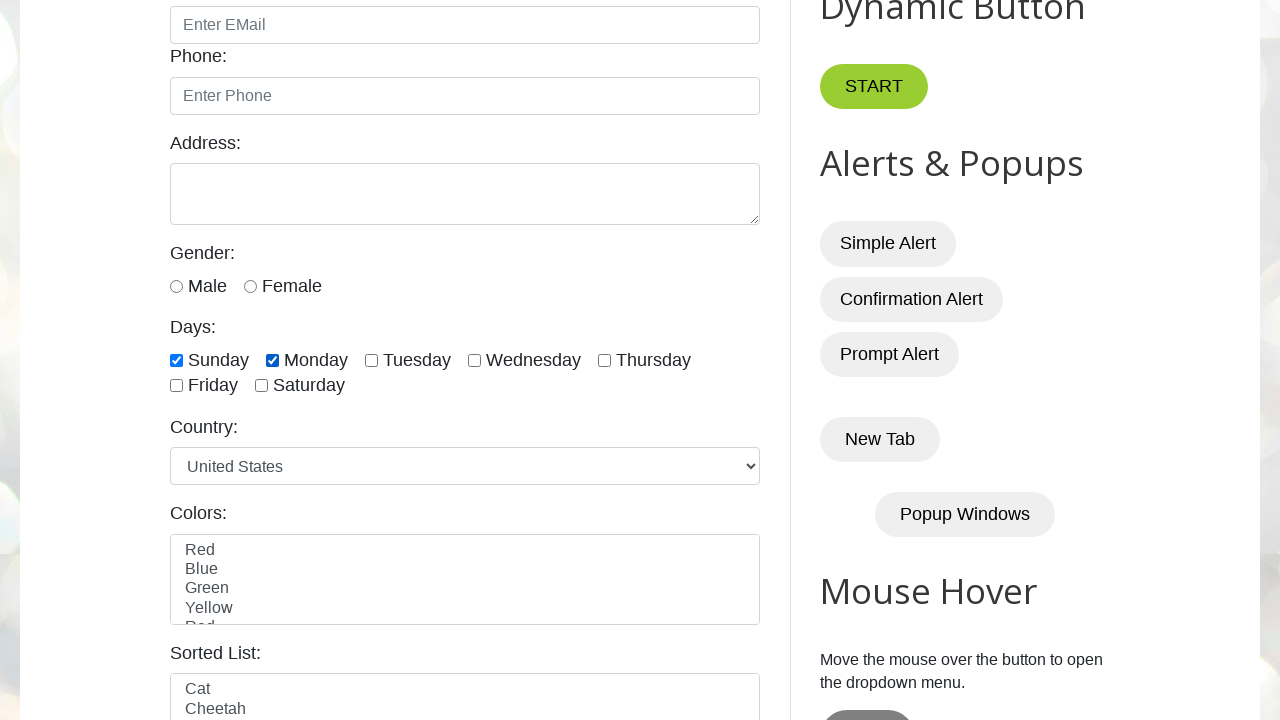

Selected Saturday checkbox at (262, 386) on input#saturday
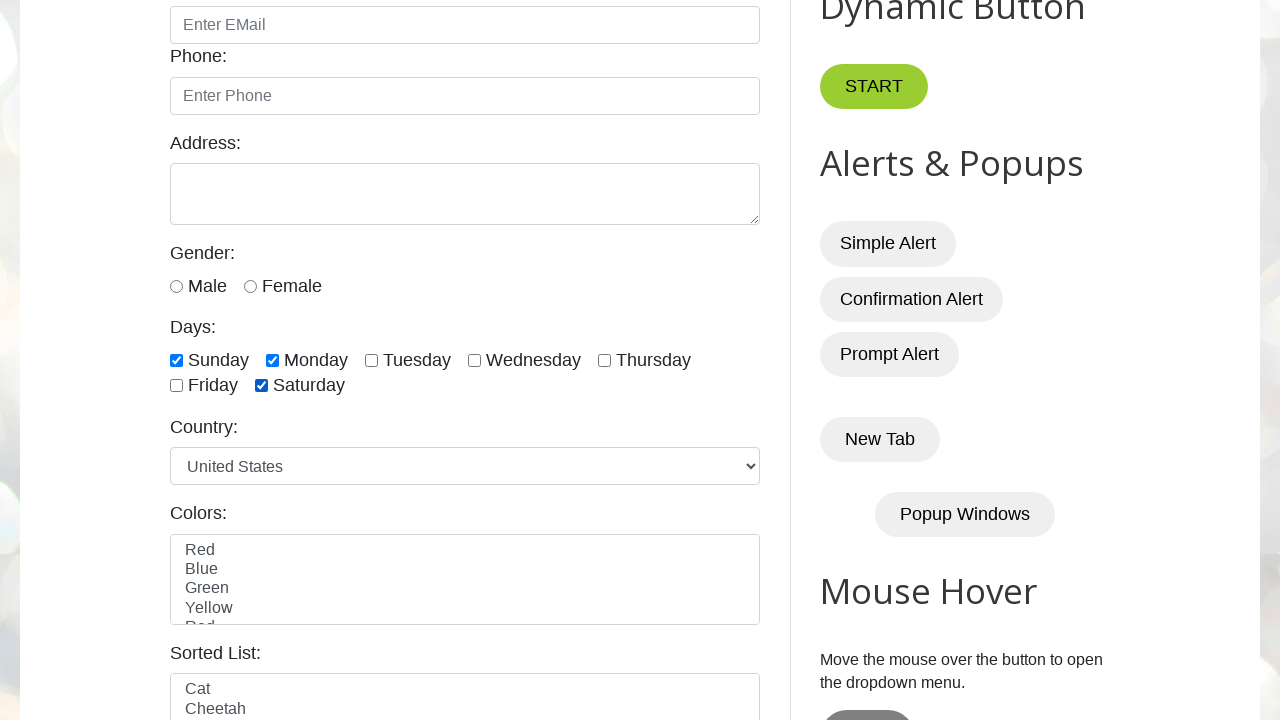

Selected male radio button at (176, 286) on input#male
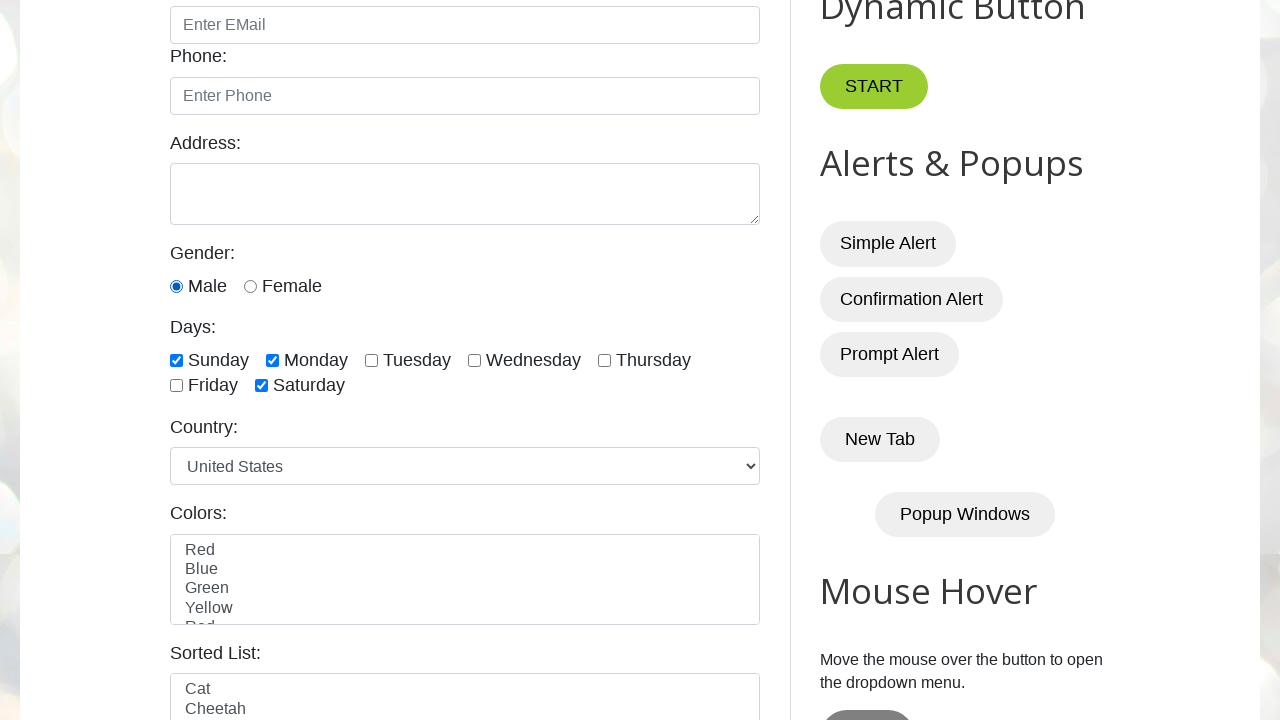

Double-clicked action button at (885, 360) on button[ondblclick='myFunction1()']
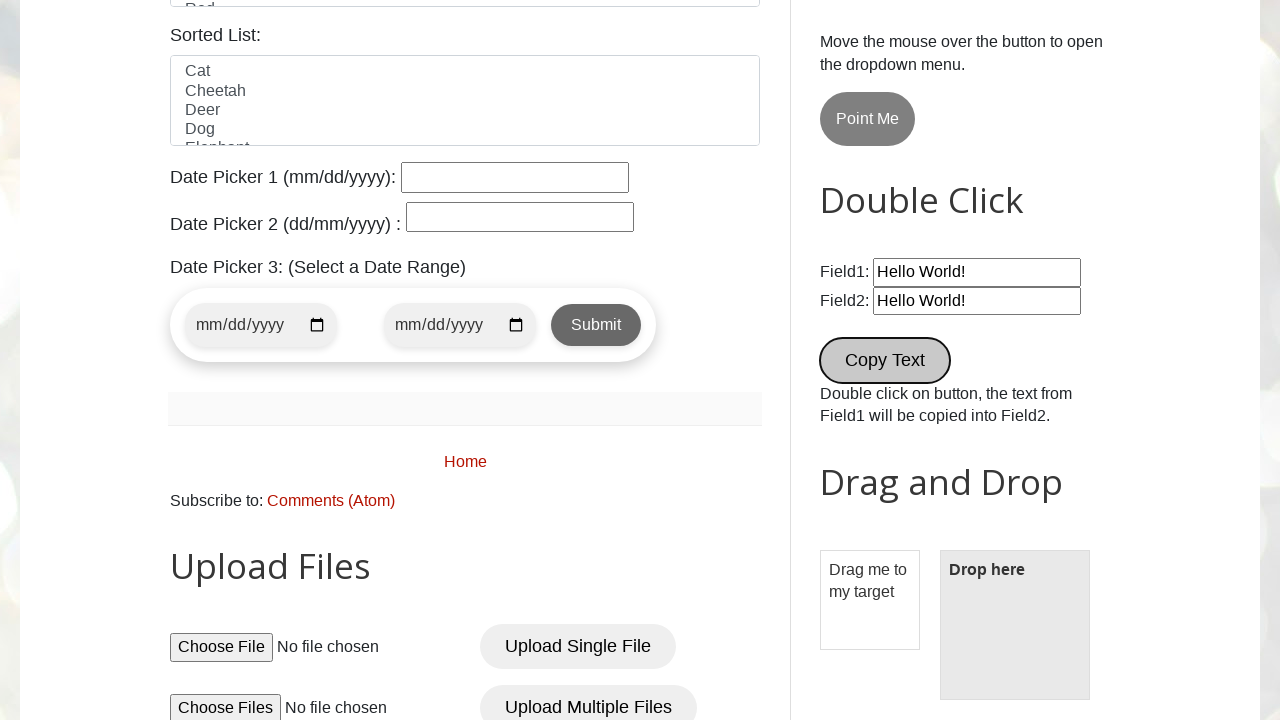

Filled name field with 'Esakkiappan' on #name
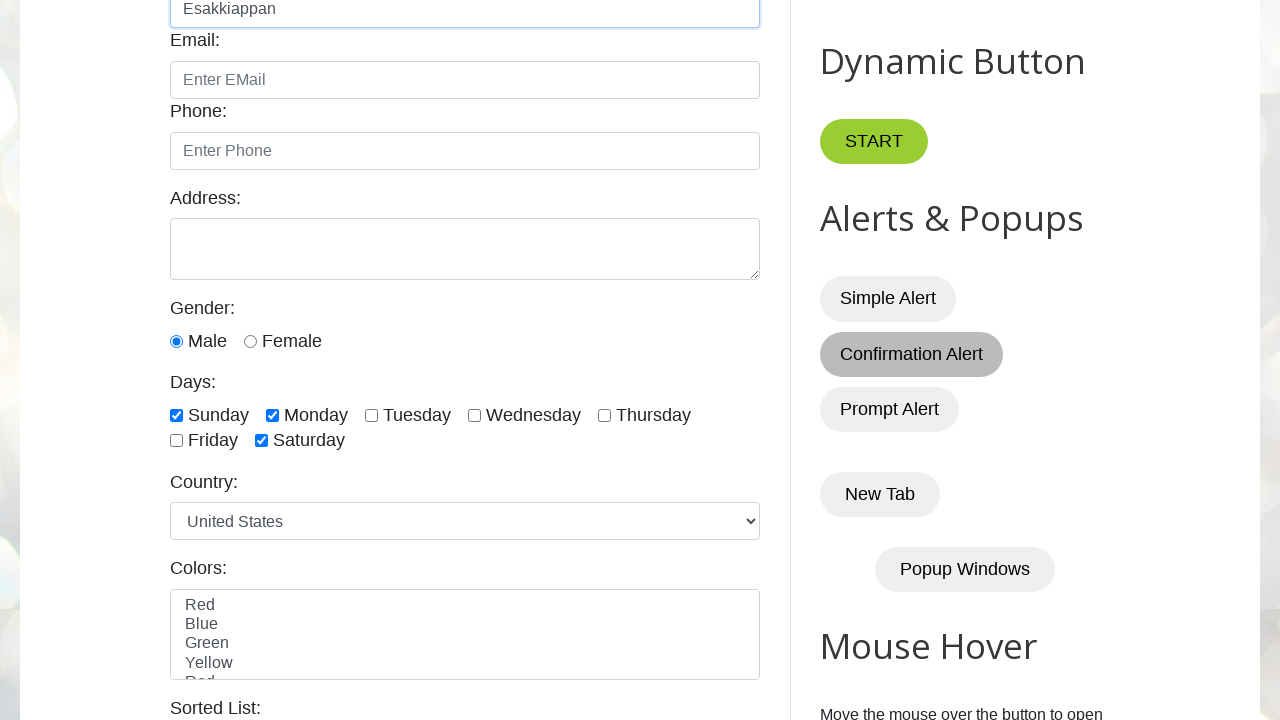

Filled email field with 'esakki1103@gmail.com' on #email
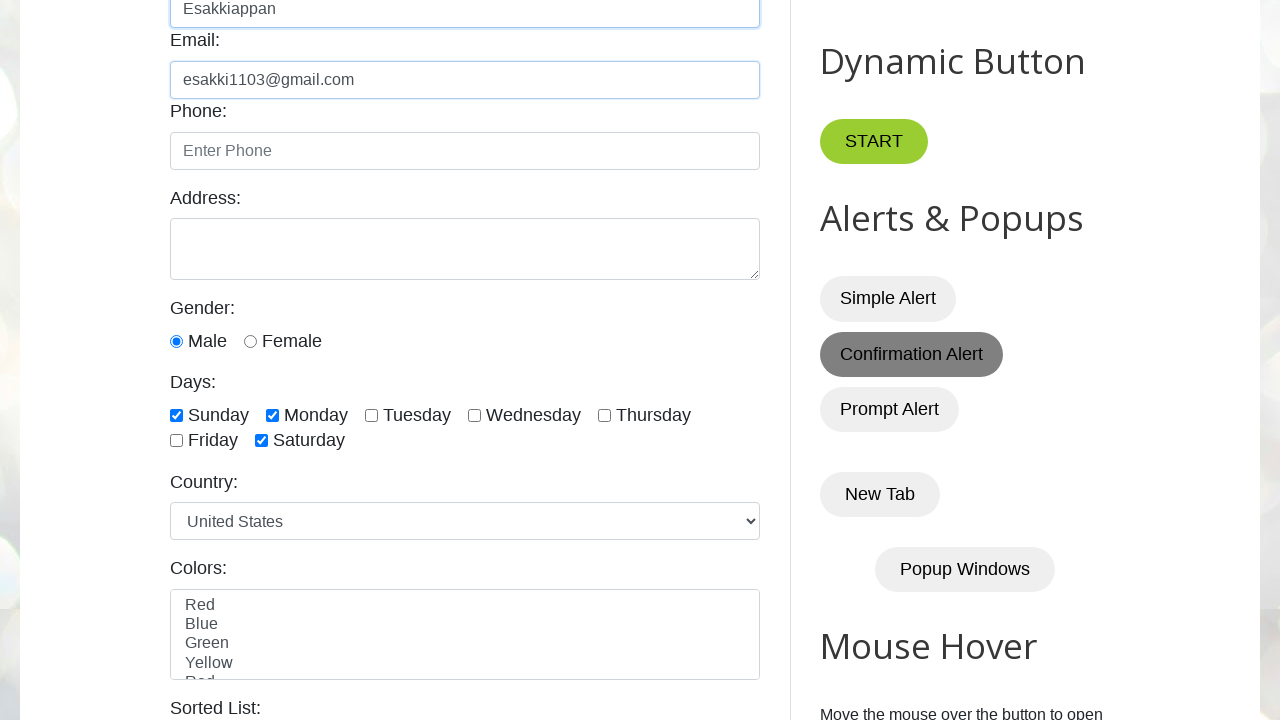

Filled phone field with '9003887171' on #phone
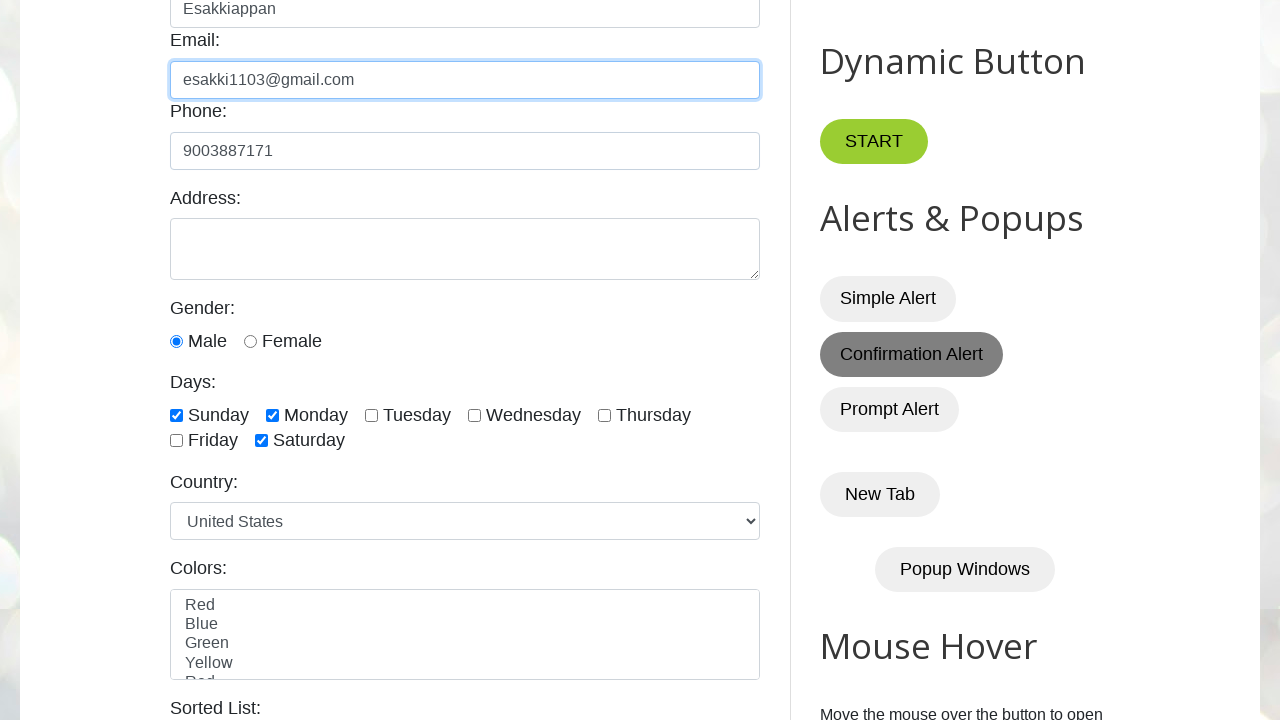

Filled textarea with address information on #textarea
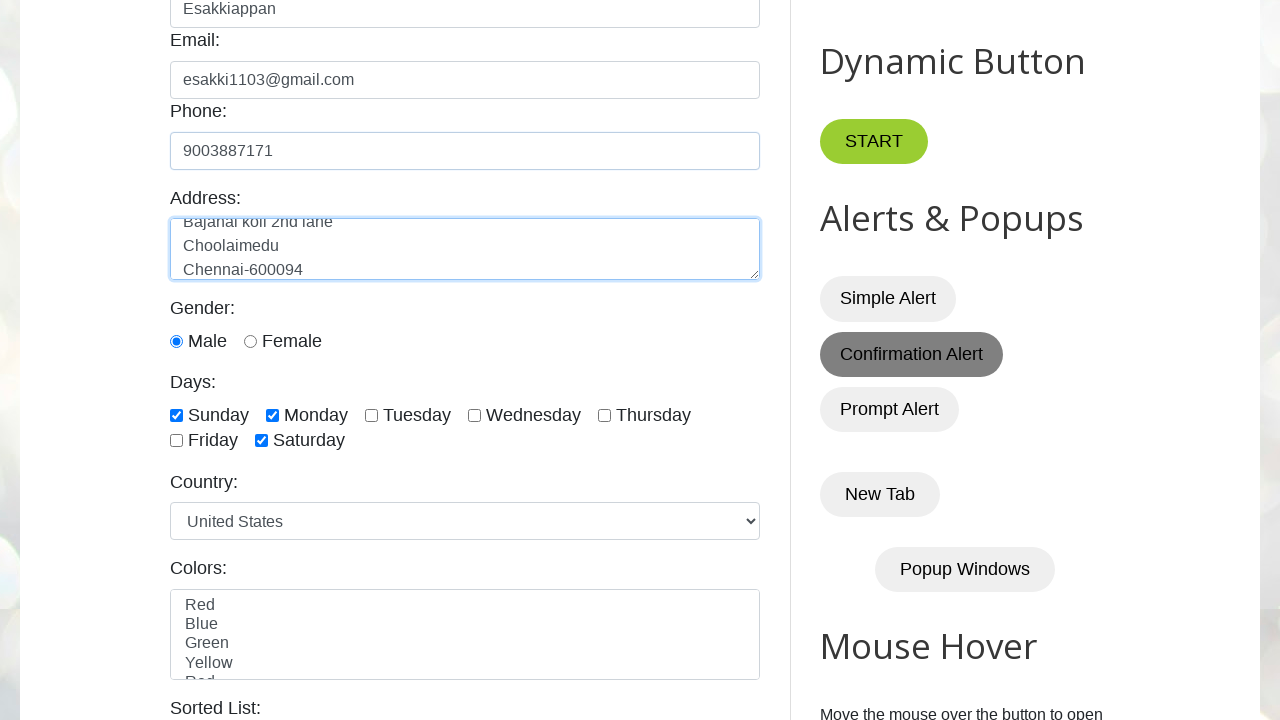

Selected 'india' from country dropdown on #country
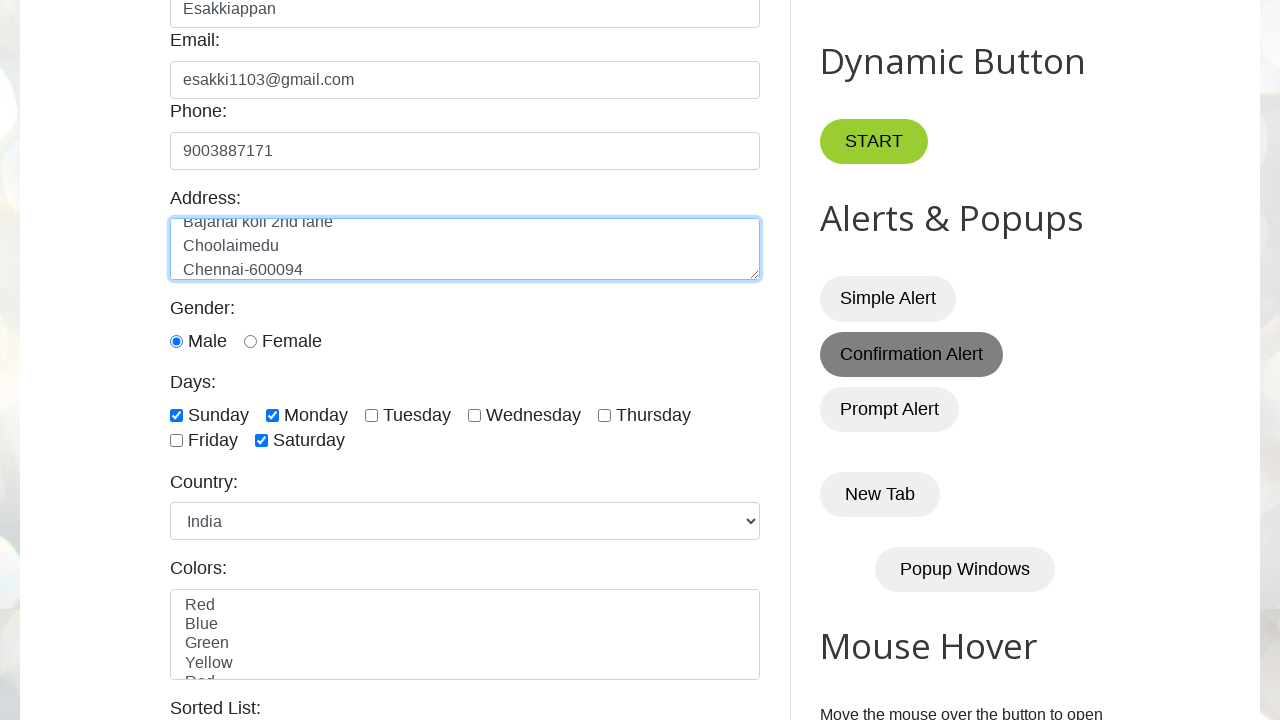

Book table loaded and visible
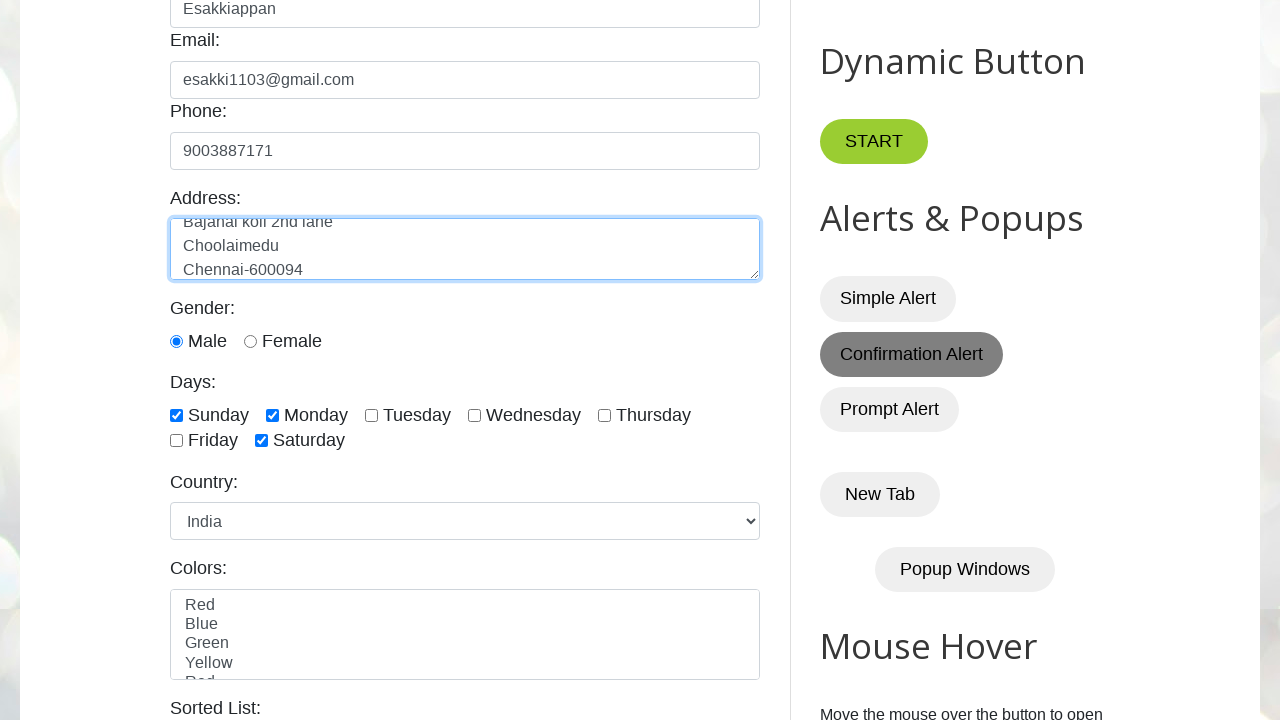

Extracted all rows from book table
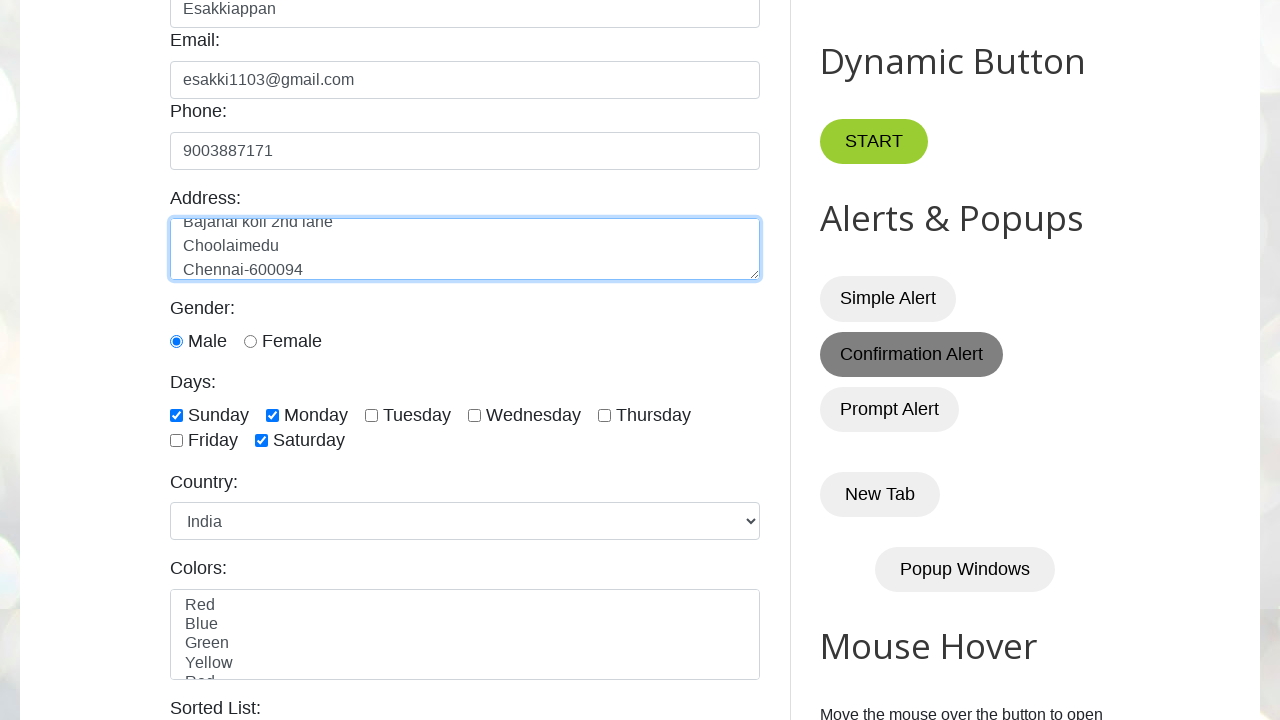

Extracted all columns from book table
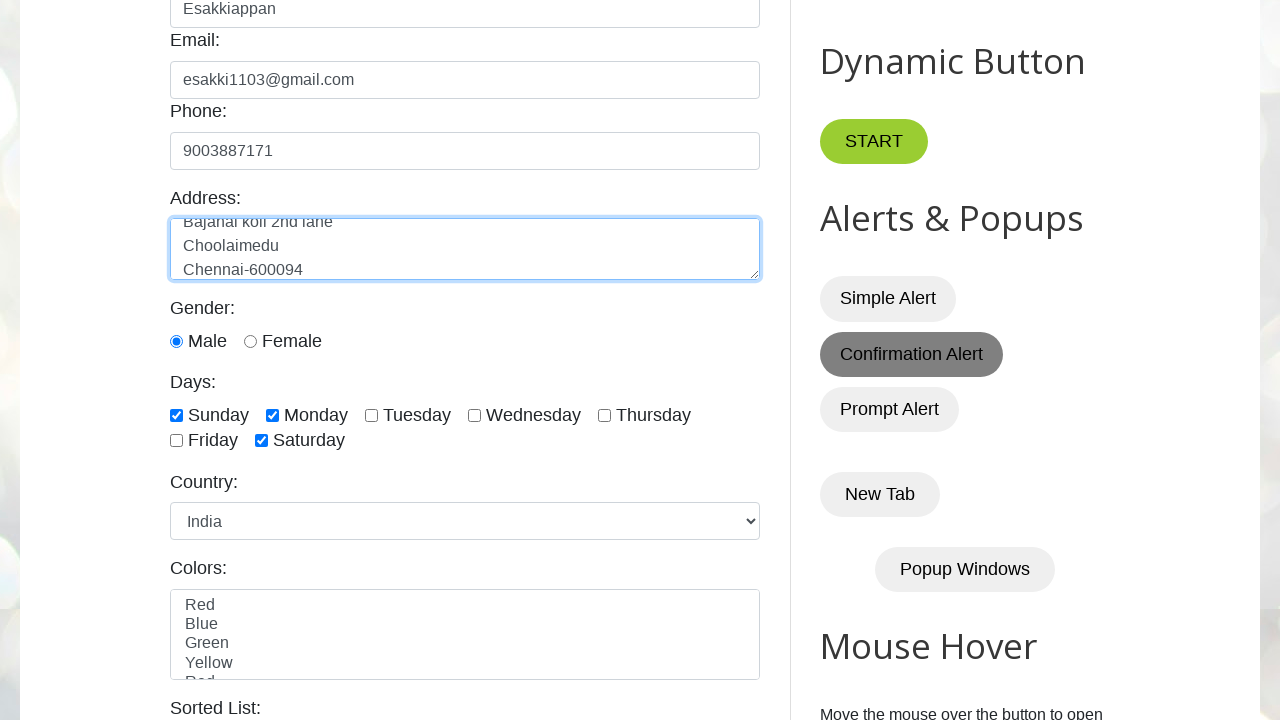

Located second row of book table (Selenium row)
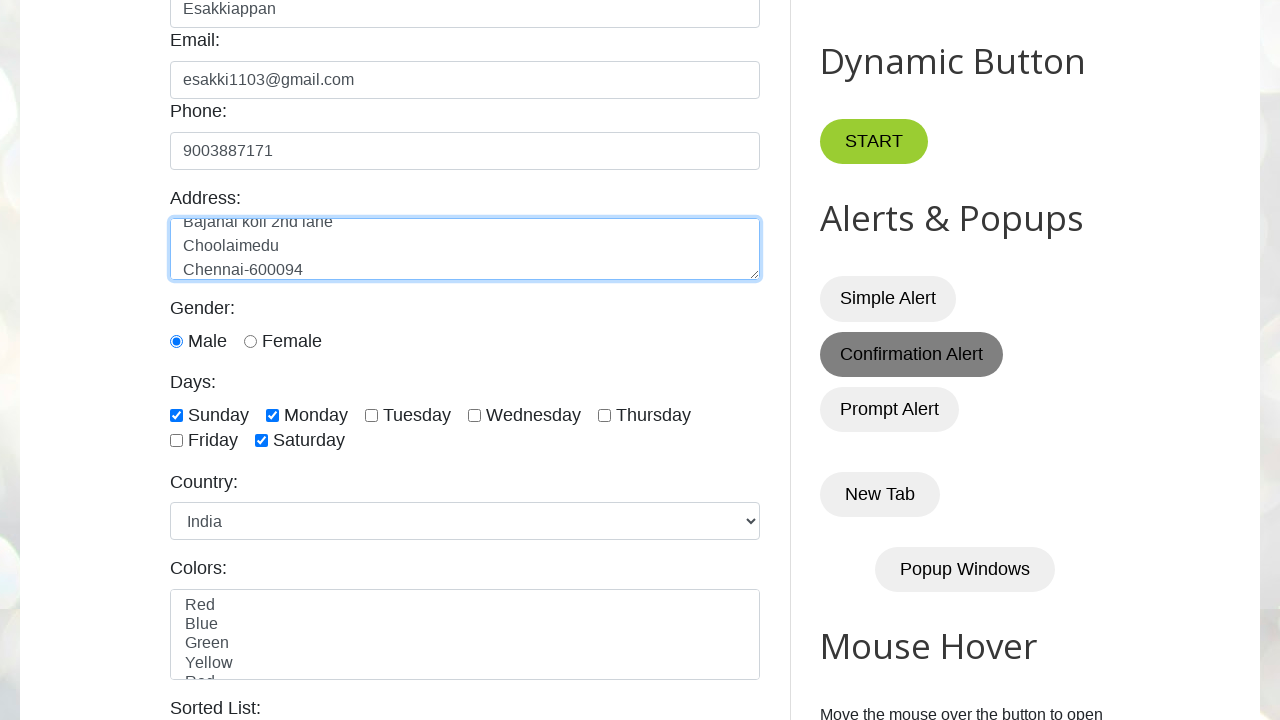

Located 'Master In Selenium' book title element
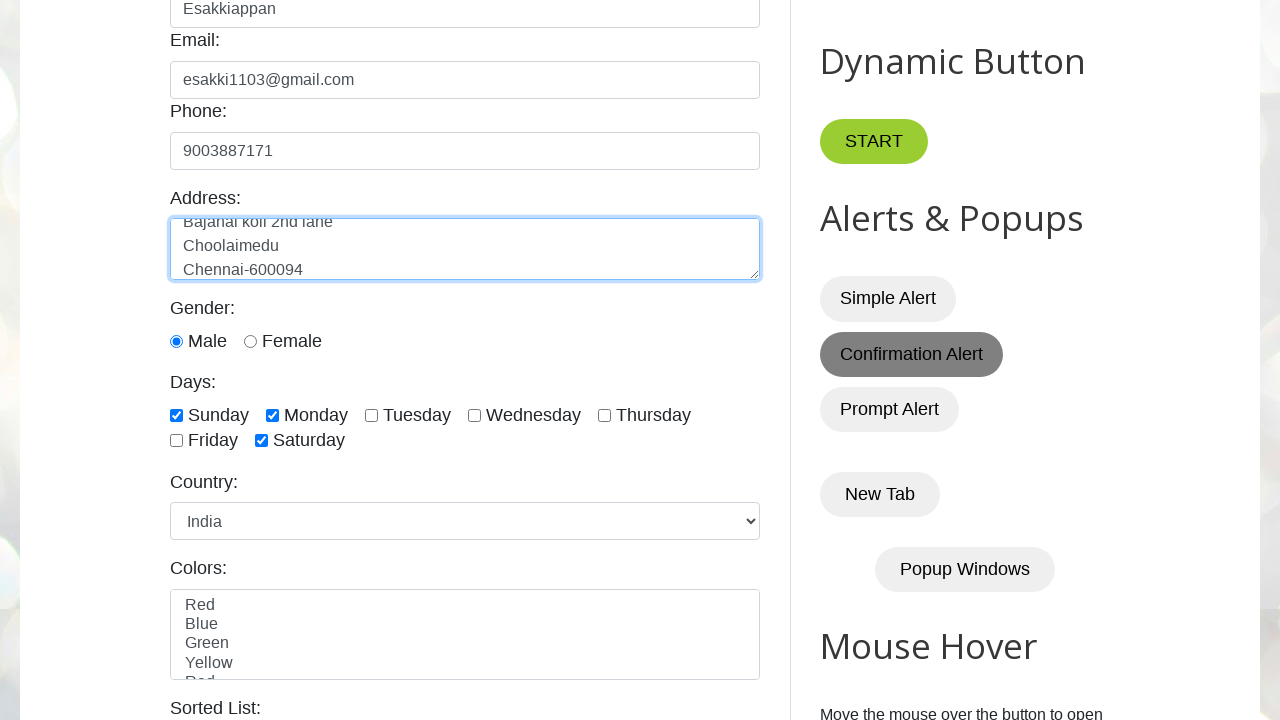

Located author element for Selenium book
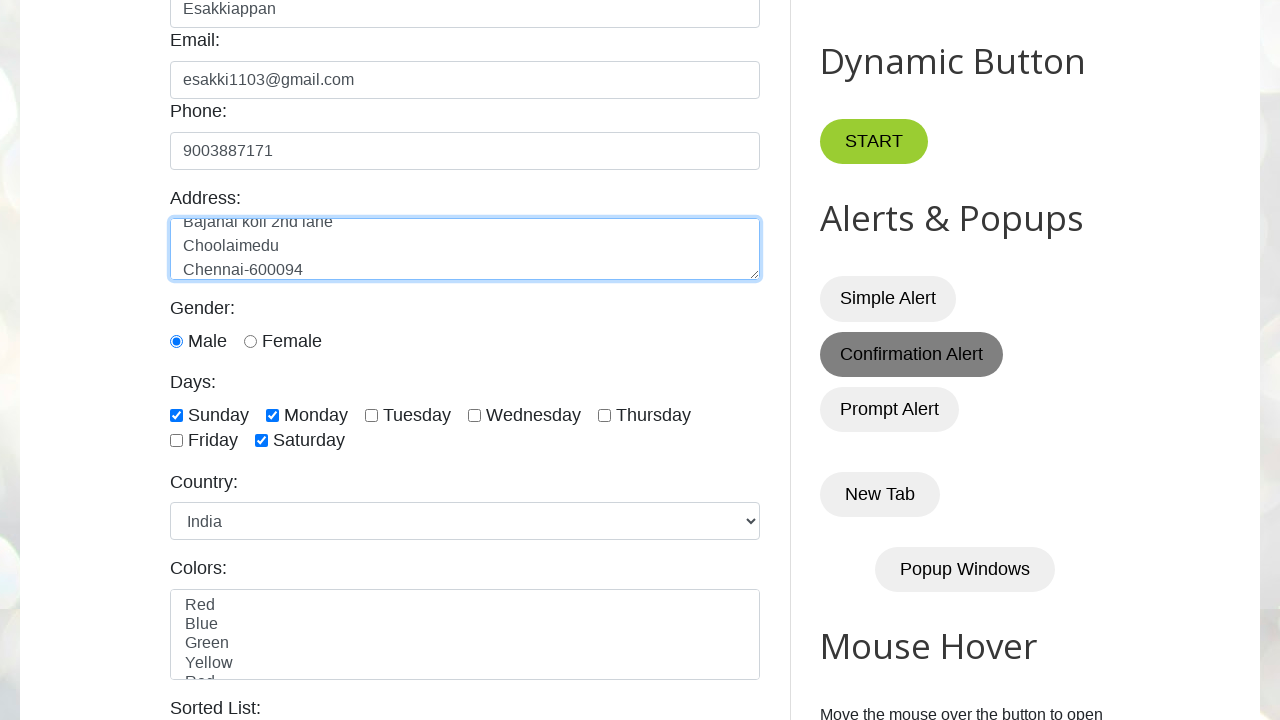

Located subject element for Selenium book
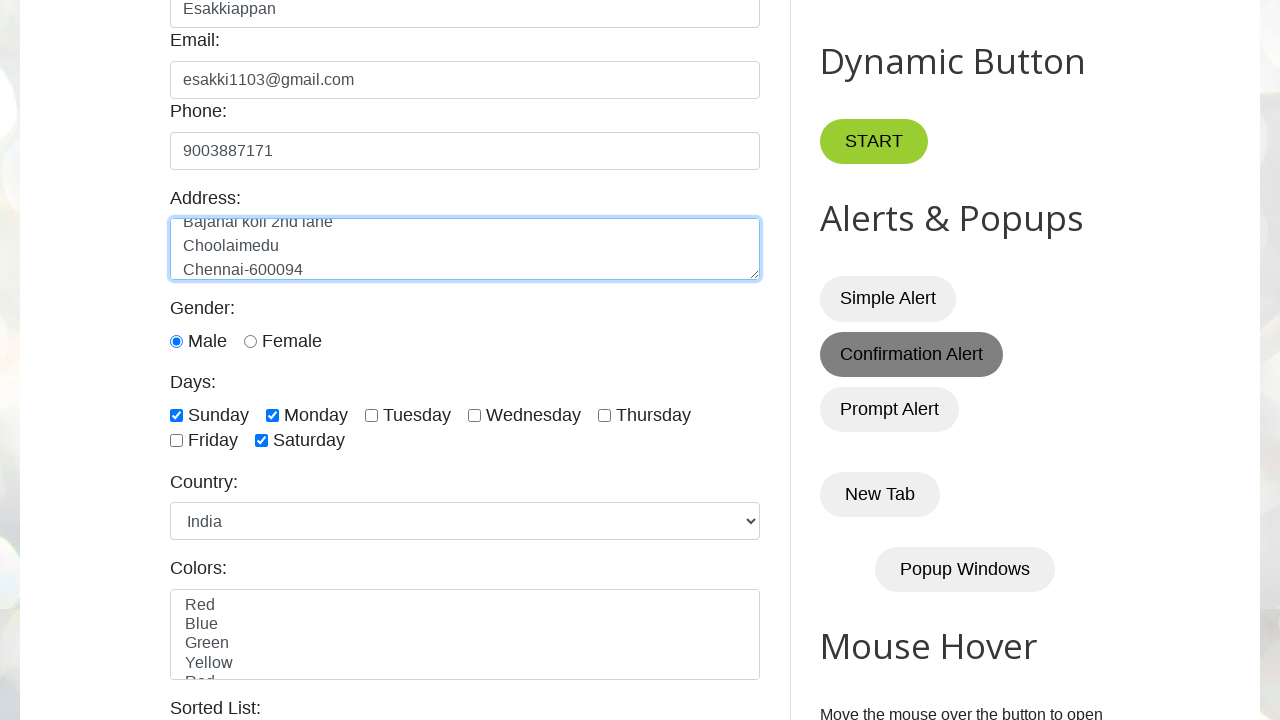

Located price element for Selenium book
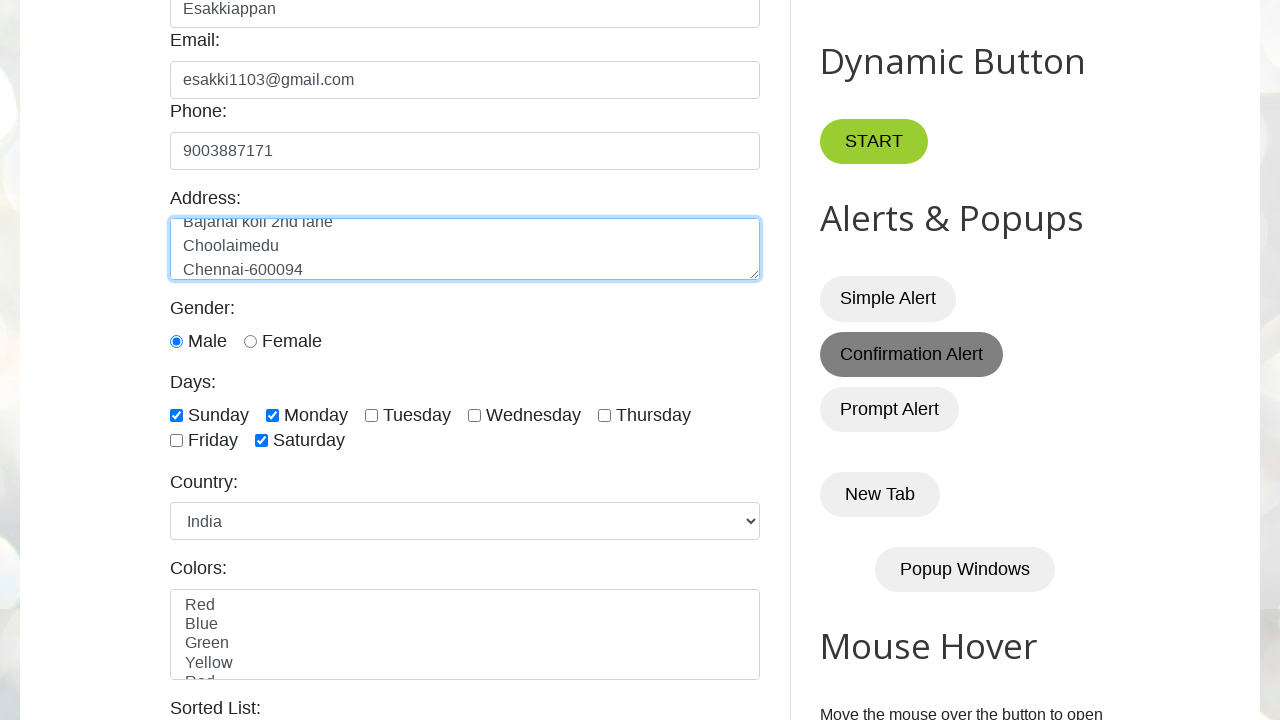

Opened date picker at (515, 360) on input#datepicker
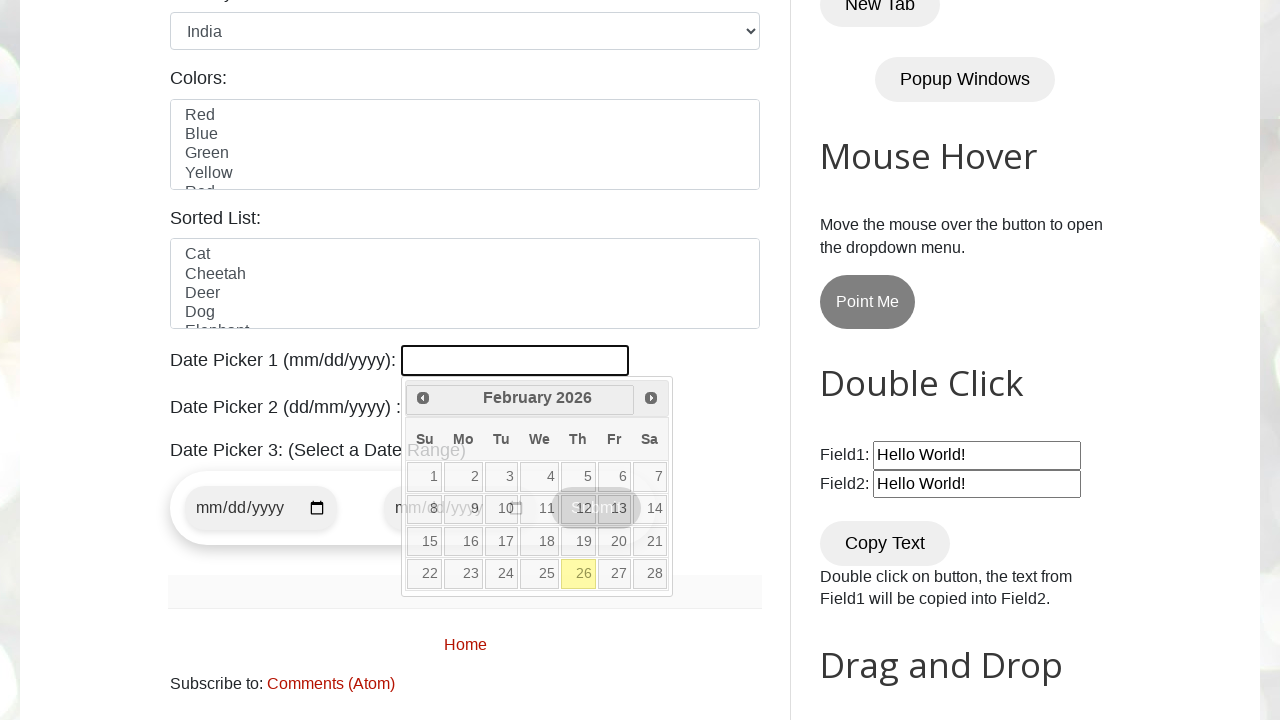

Clicked Next button to navigate to next month in date picker at (651, 398) on a[title='Next']
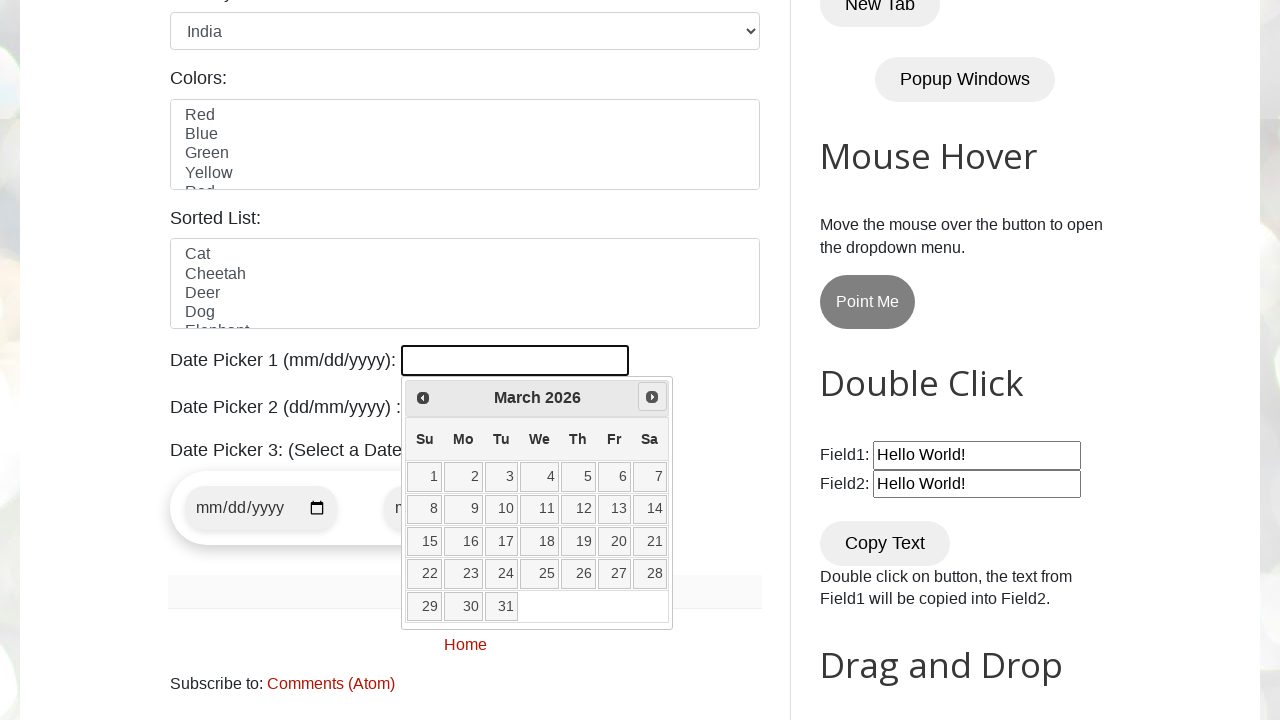

Selected 21st day from date picker at (650, 542) on xpath=//a[normalize-space(text())='21']
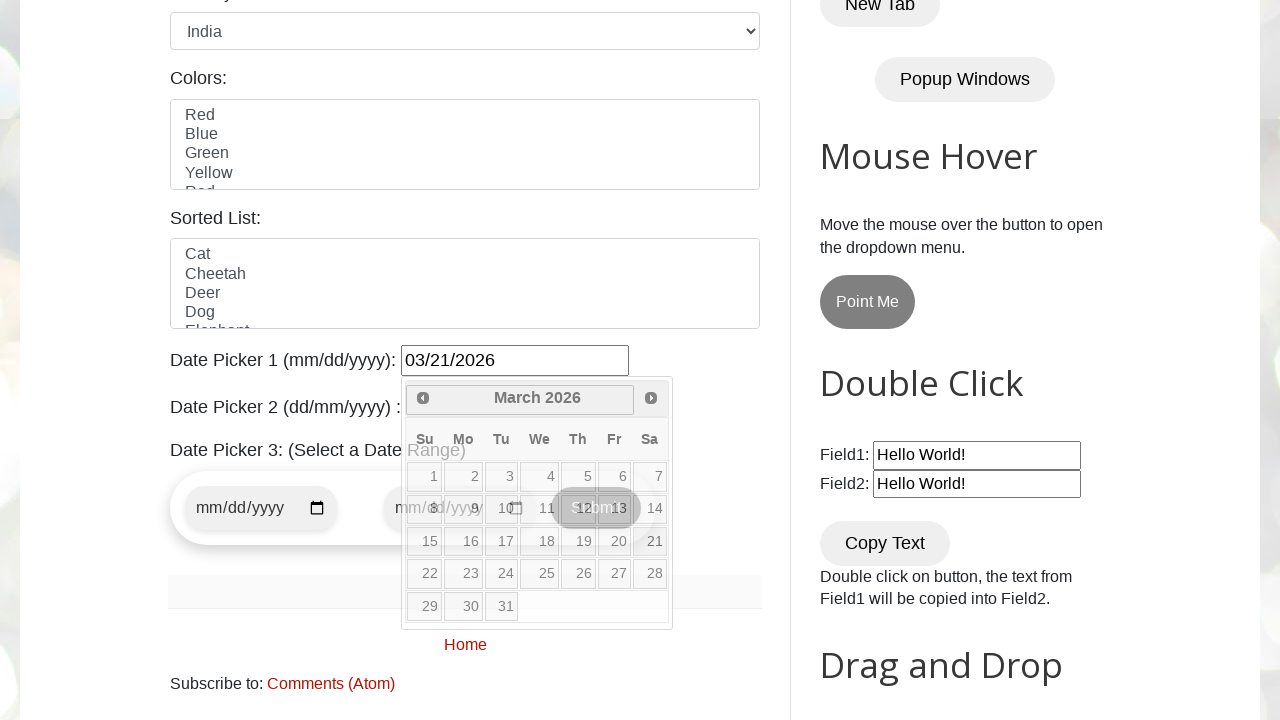

Located colors multi-select dropdown
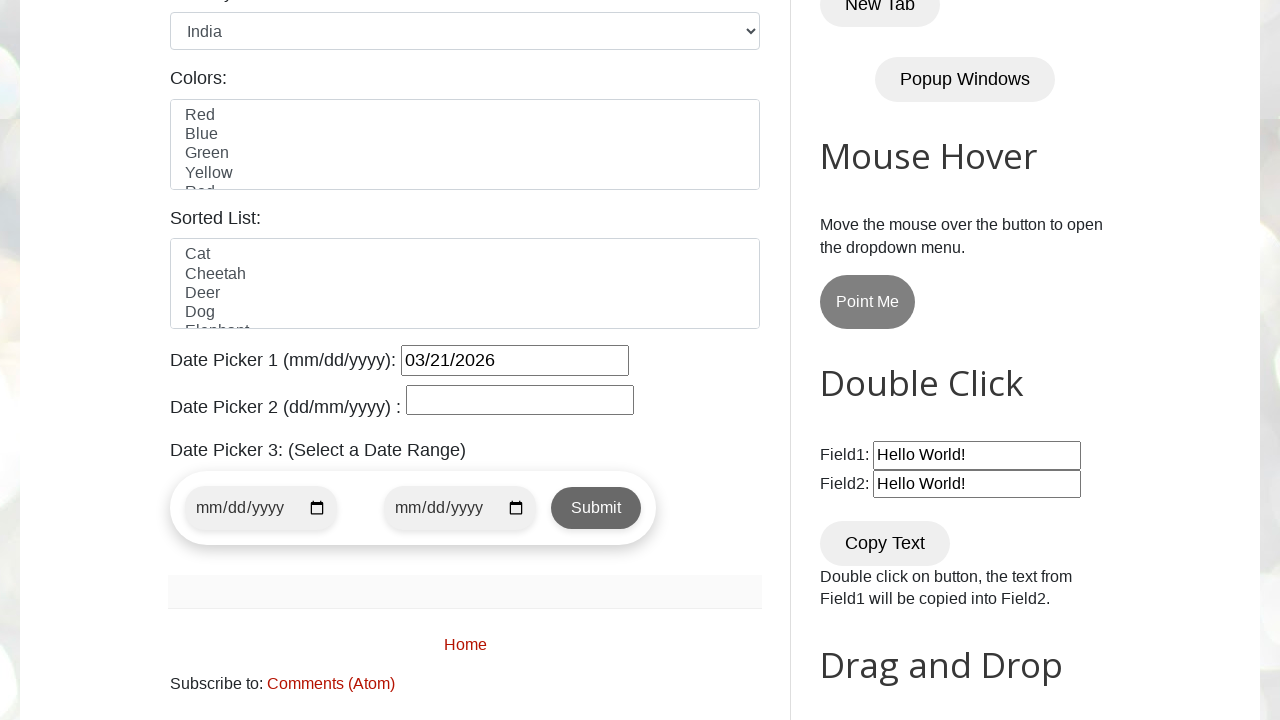

Retrieved all color options from dropdown
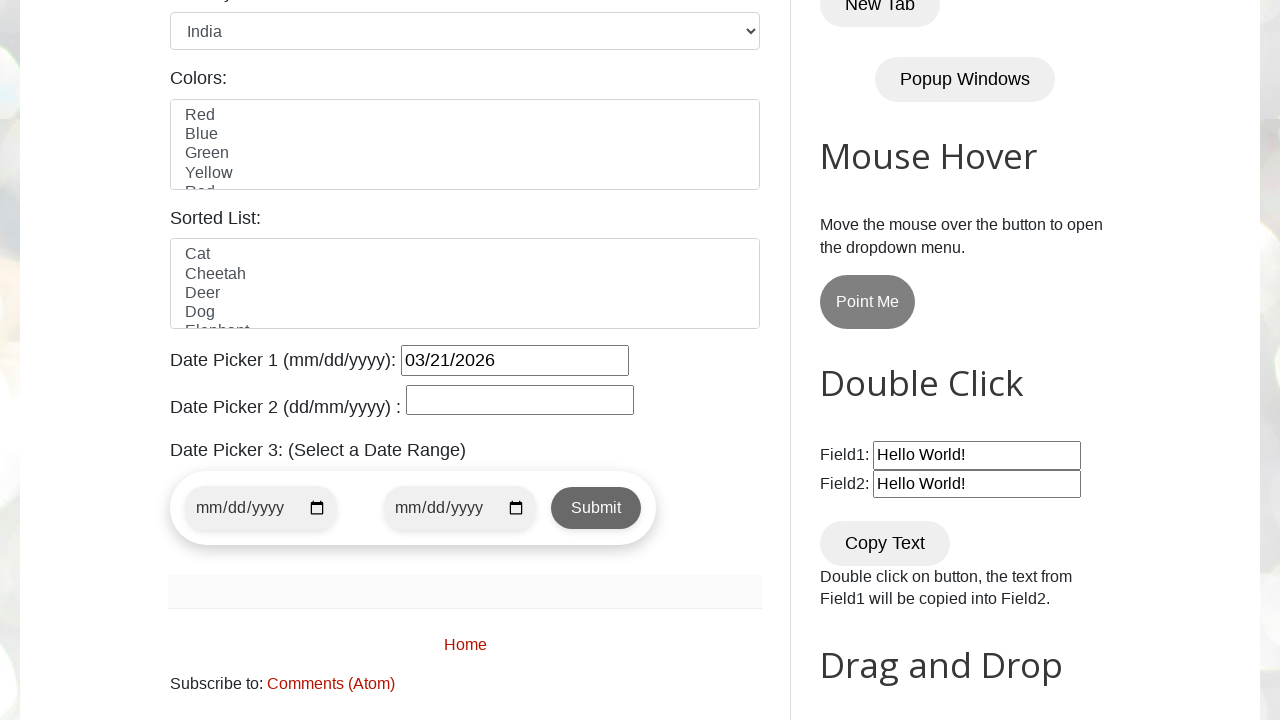

Pressed and held Control key for multi-select
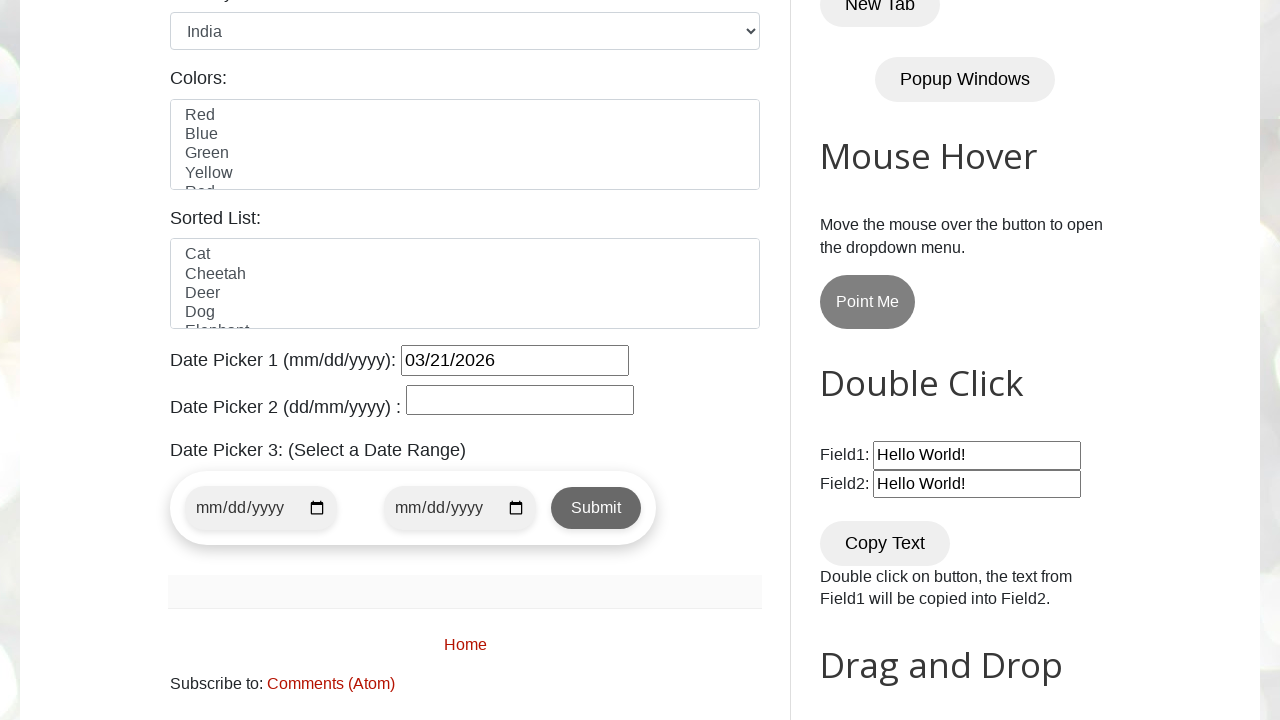

Selected 1st color option (Red) at (465, 116) on select#colors >> option >> nth=0
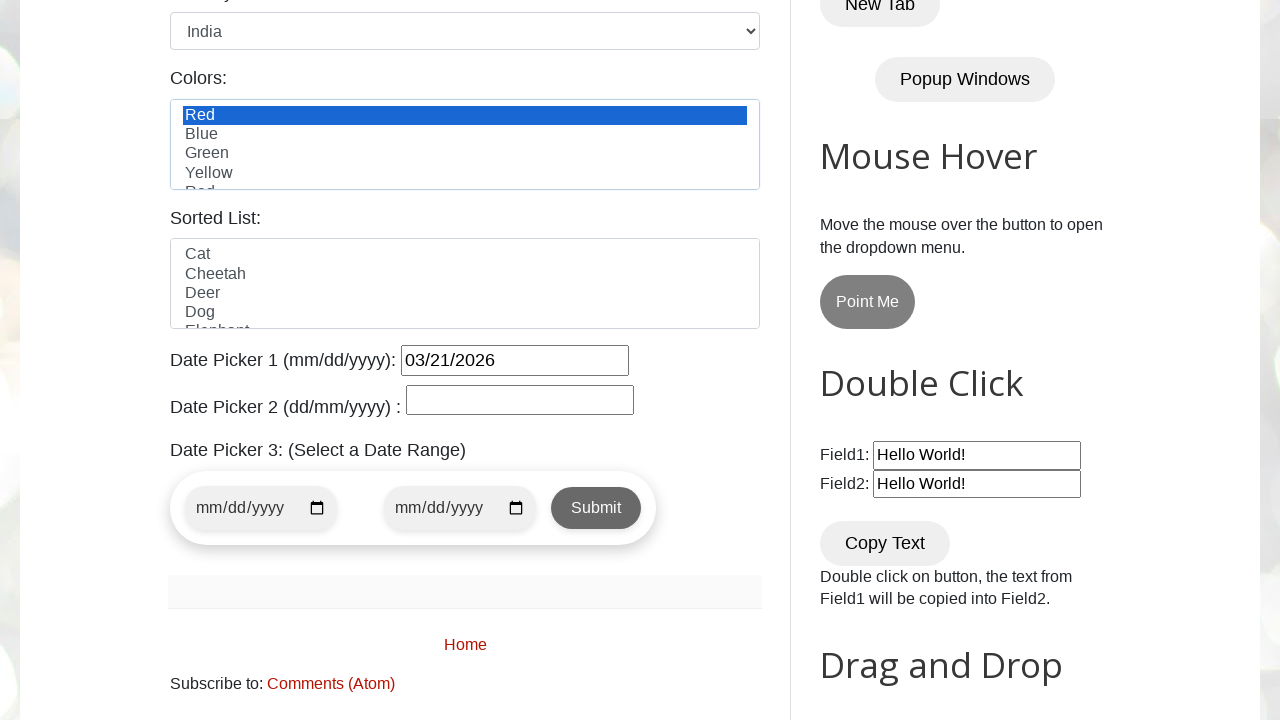

Selected 3rd color option (Blue) at (465, 154) on select#colors >> option >> nth=2
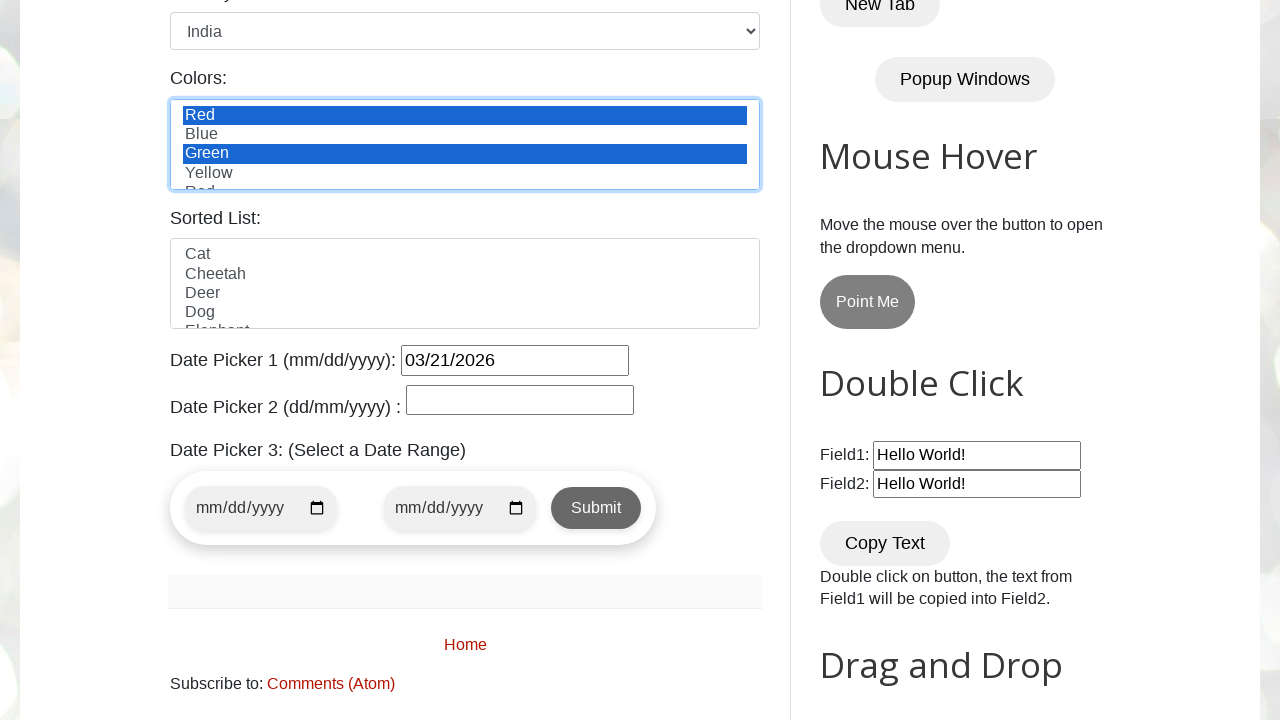

Selected 5th color option (Yellow) at (465, 179) on select#colors >> option >> nth=4
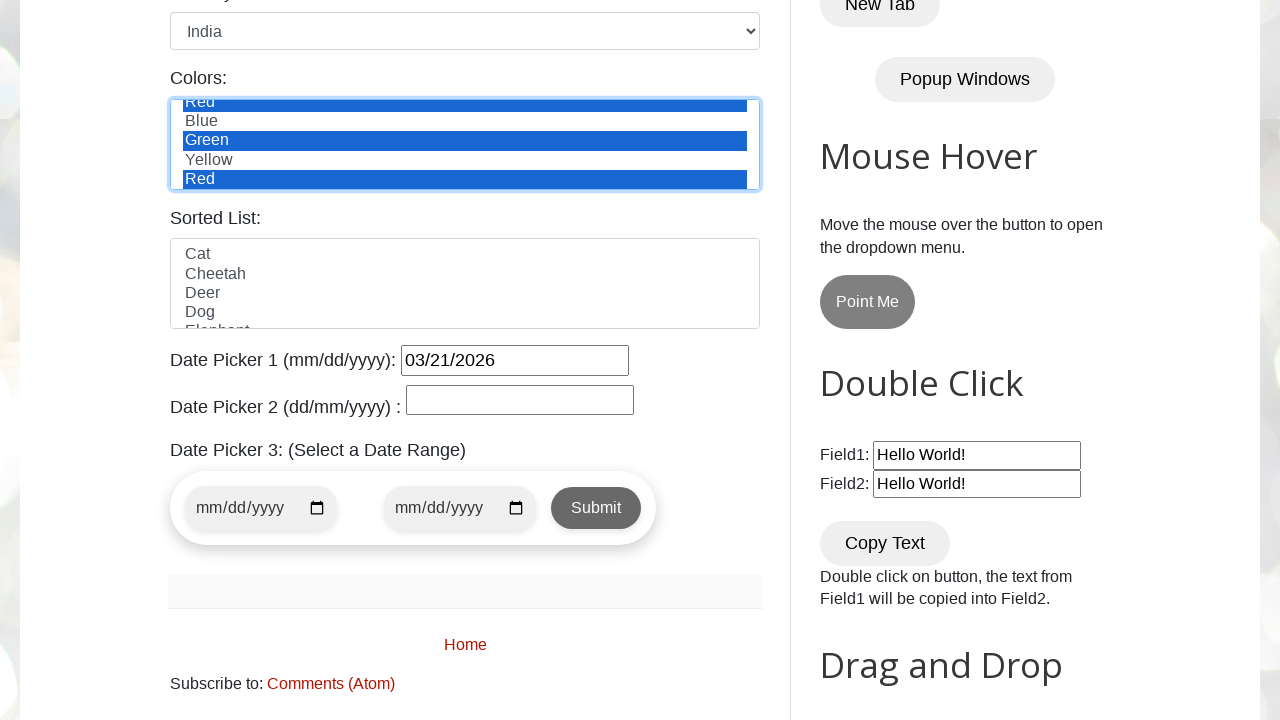

Released Control key after multi-select completion
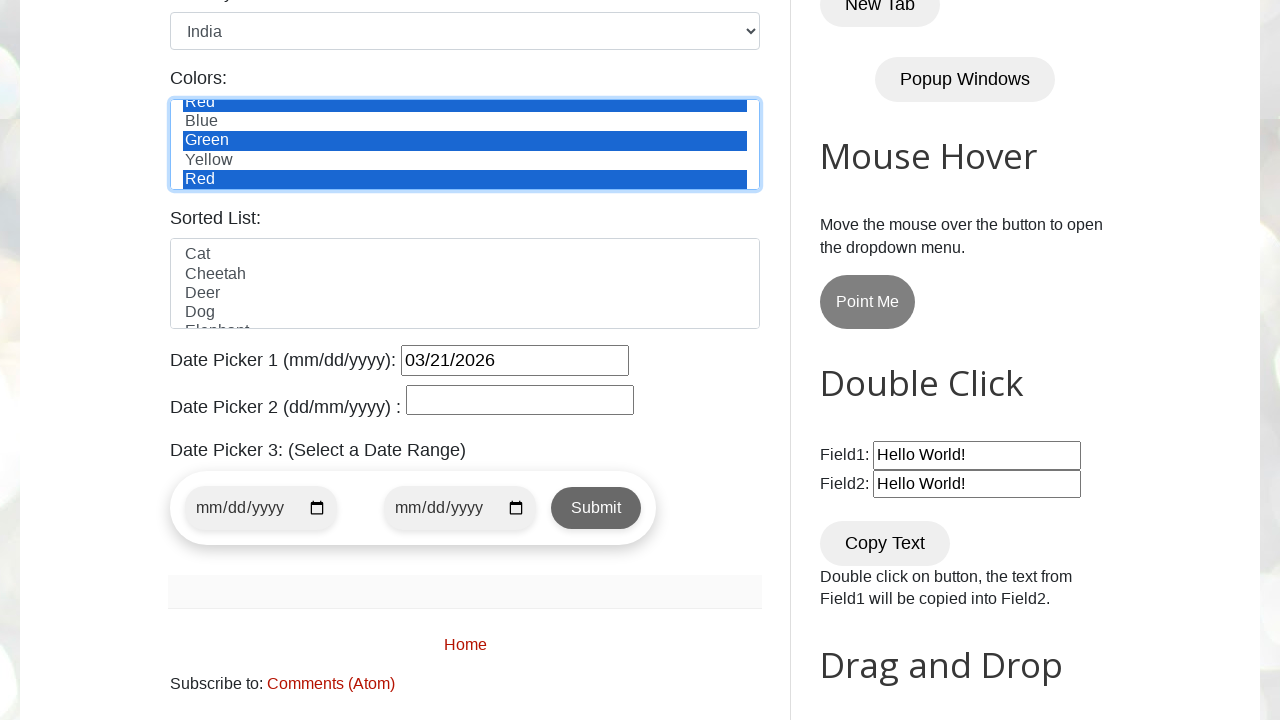

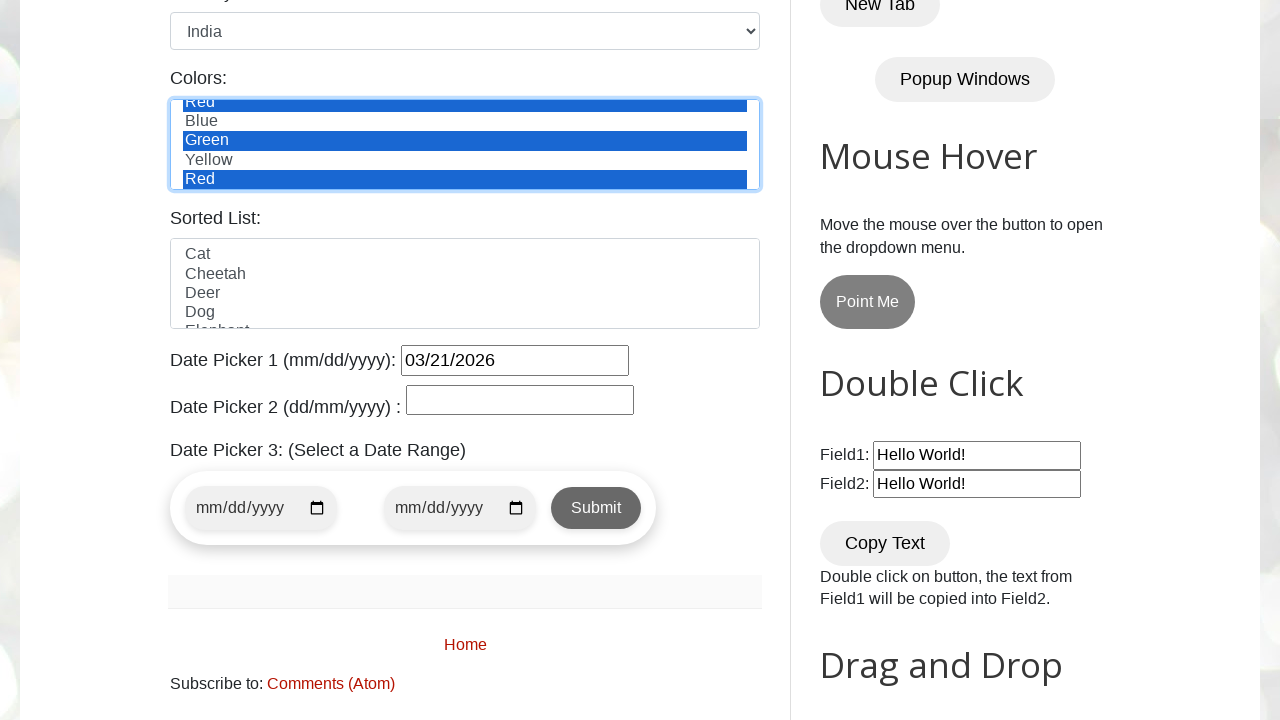